Tests registration form validation when confirmation password doesn't match original password

Starting URL: https://alada.vn/tai-khoan/dang-ky.html

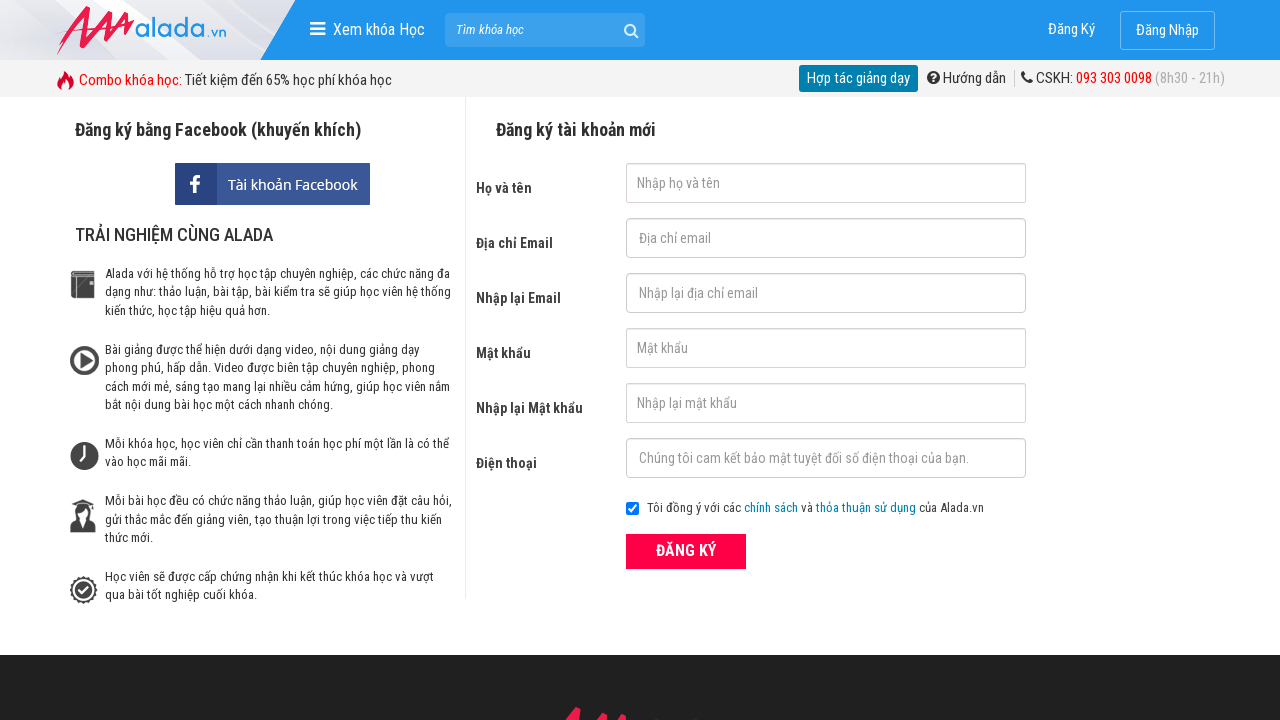

Filled first name field with 'Ha Ngan' on #txtFirstname
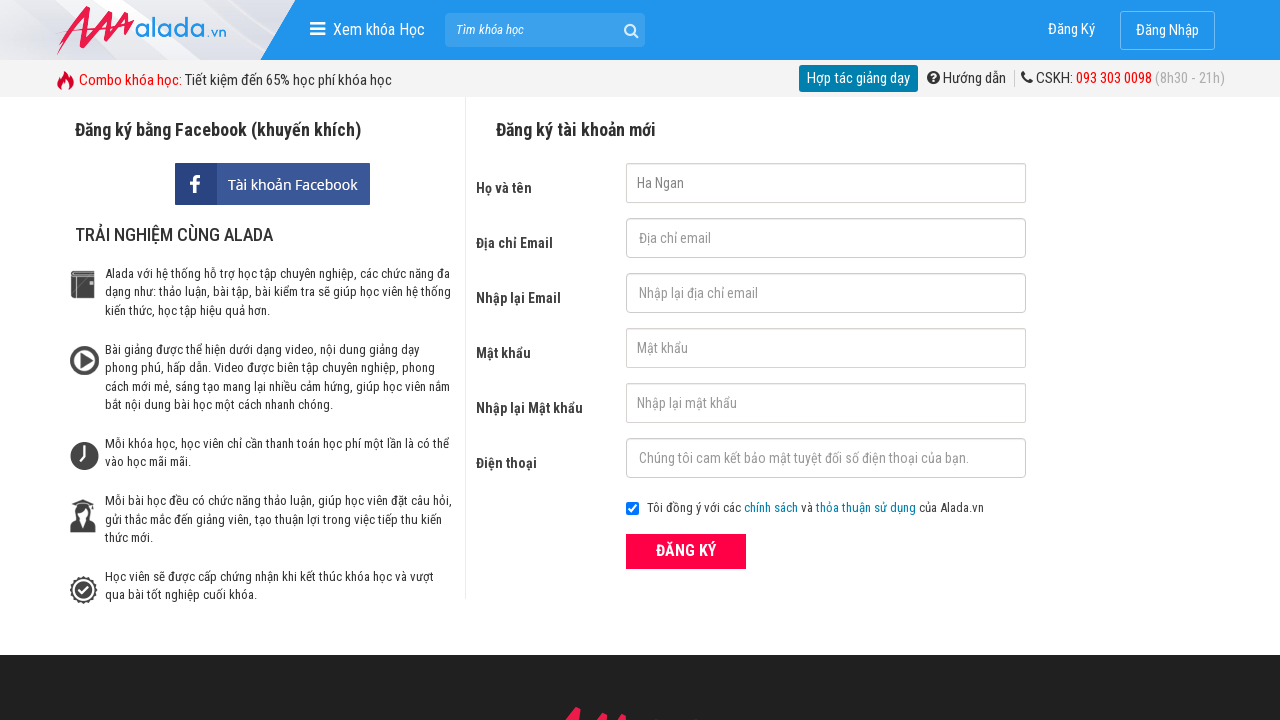

Filled email field with 'ngan@gmail.com' on #txtEmail
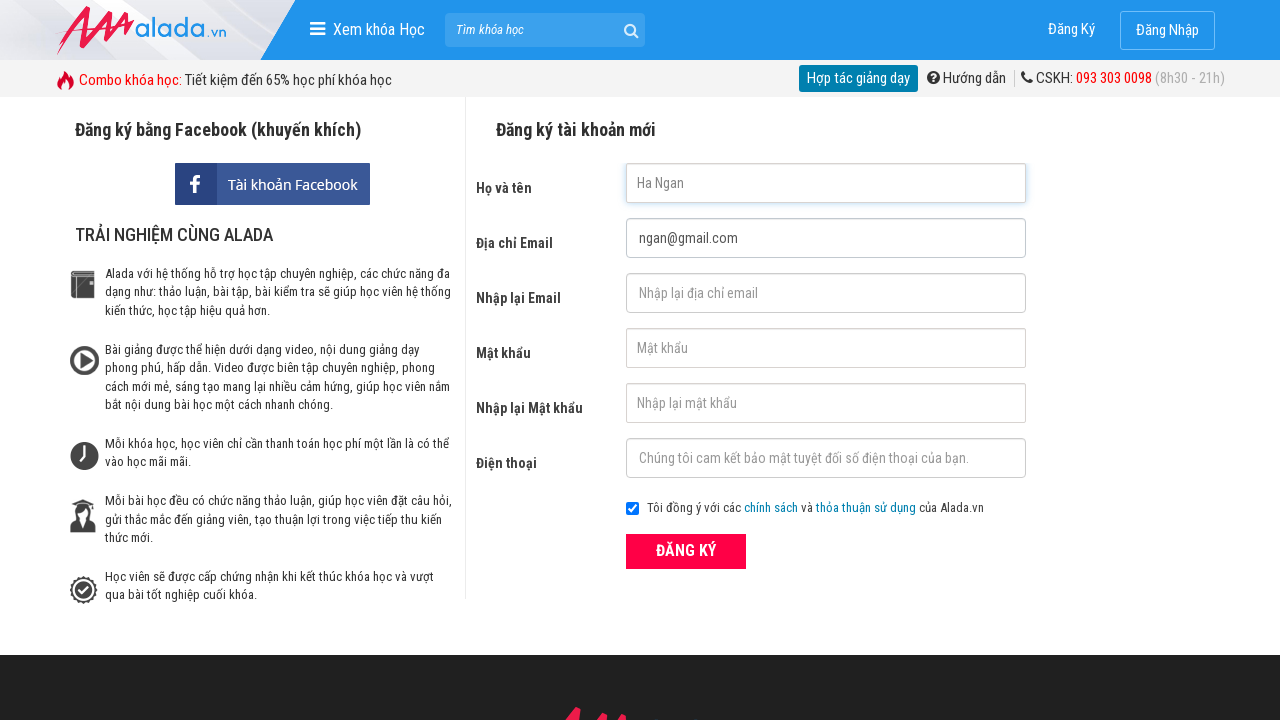

Filled email confirmation field with 'ngan@gmail.com' on #txtCEmail
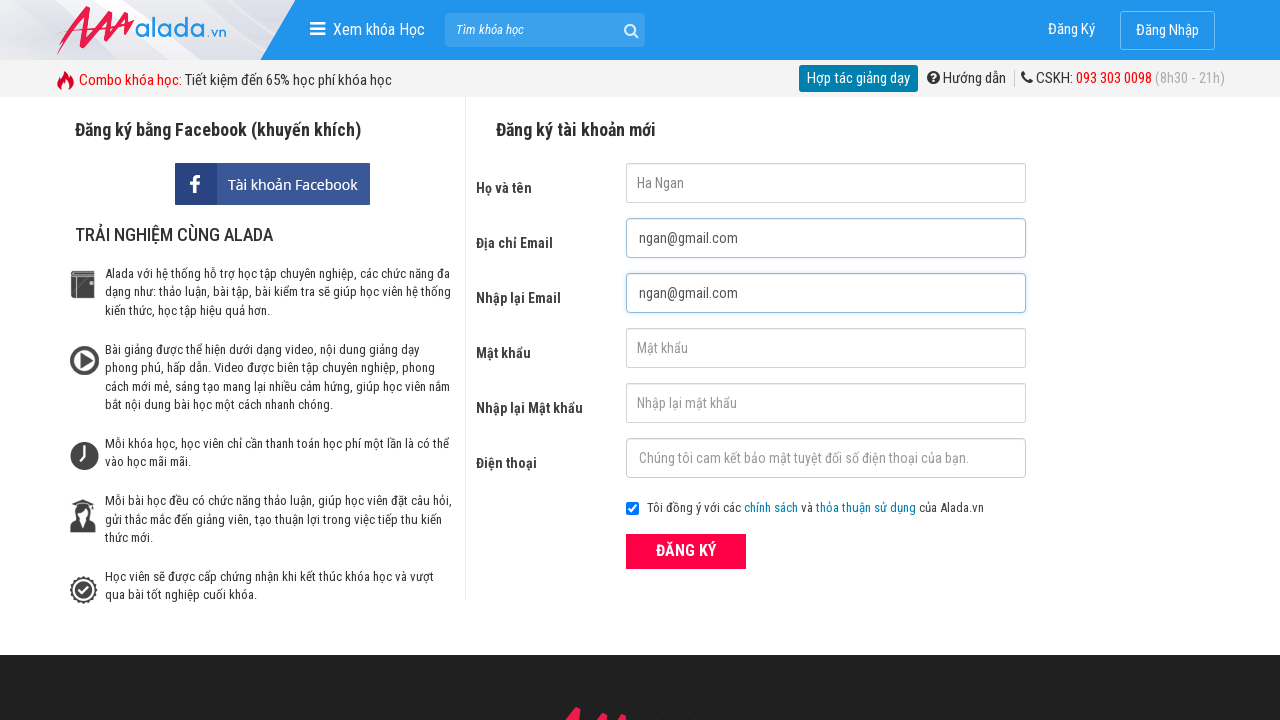

Filled password field with '123456789' on #txtPassword
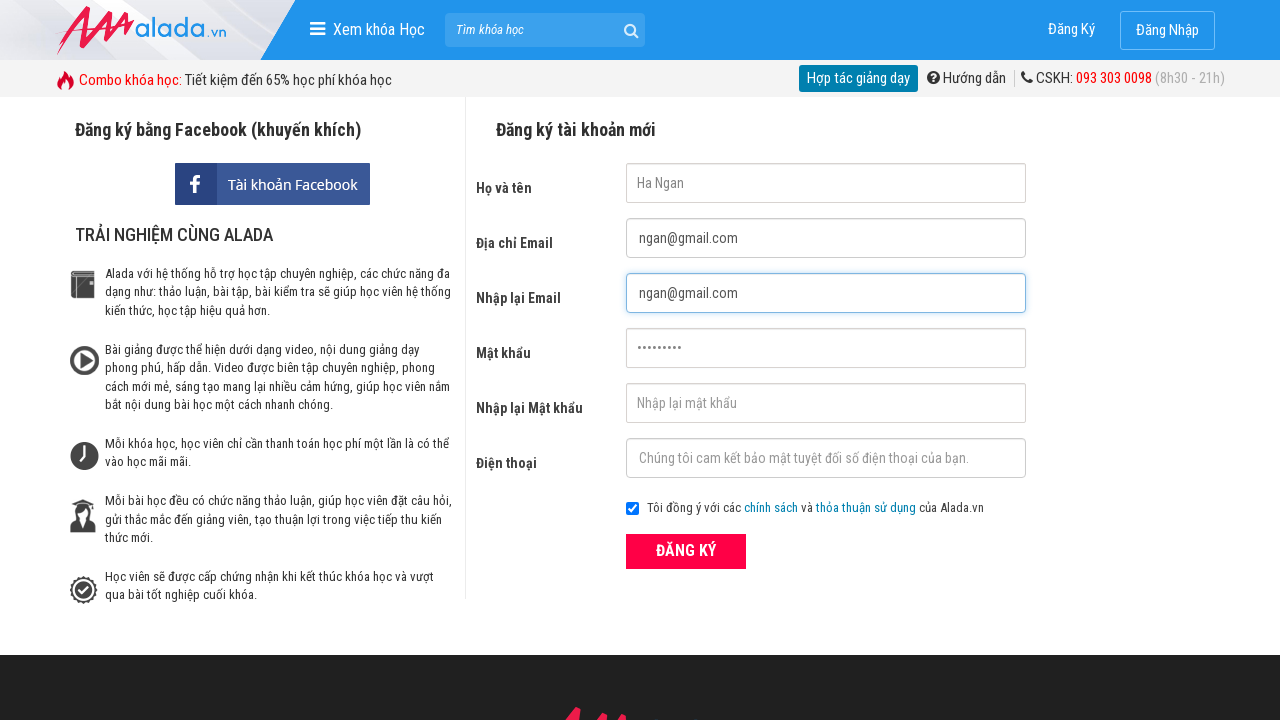

Filled password confirmation field with mismatched password '12345678' on #txtCPassword
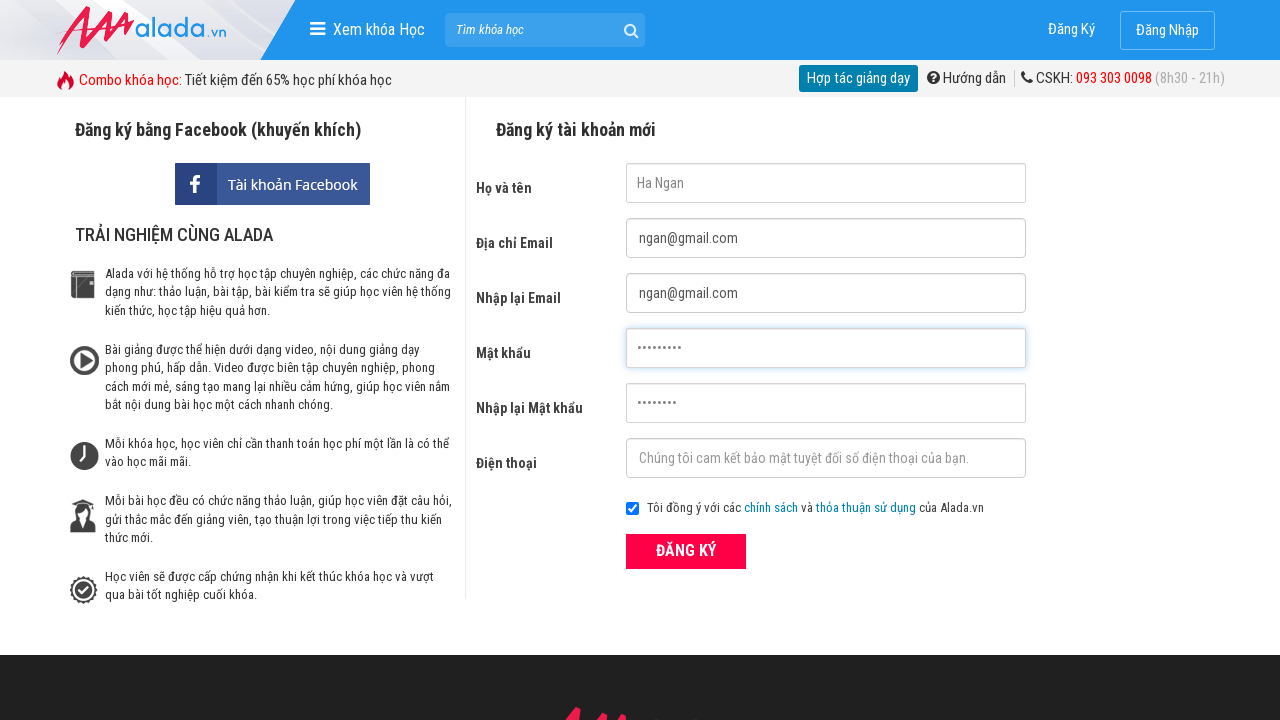

Filled phone field with '0905871111' on #txtPhone
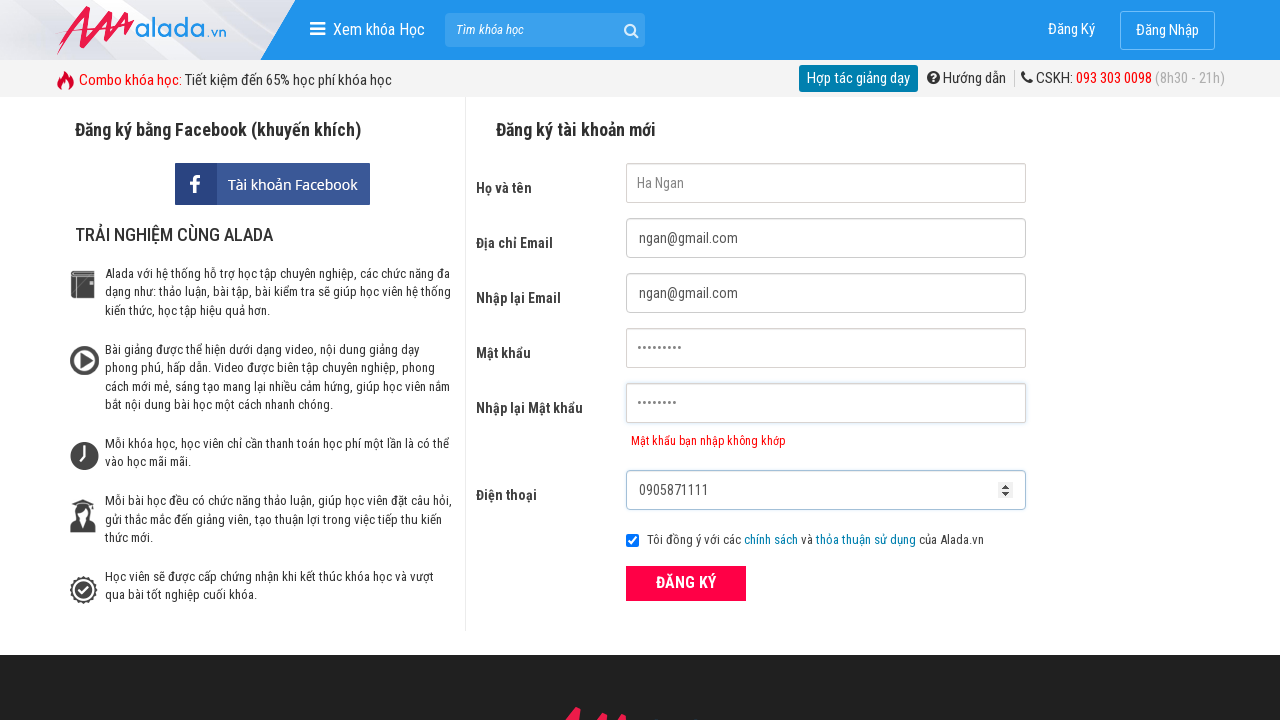

Clicked ĐĂNG KÝ (register) button at (686, 583) on xpath=//form[@id='frmLogin']//button[text()='ĐĂNG KÝ']
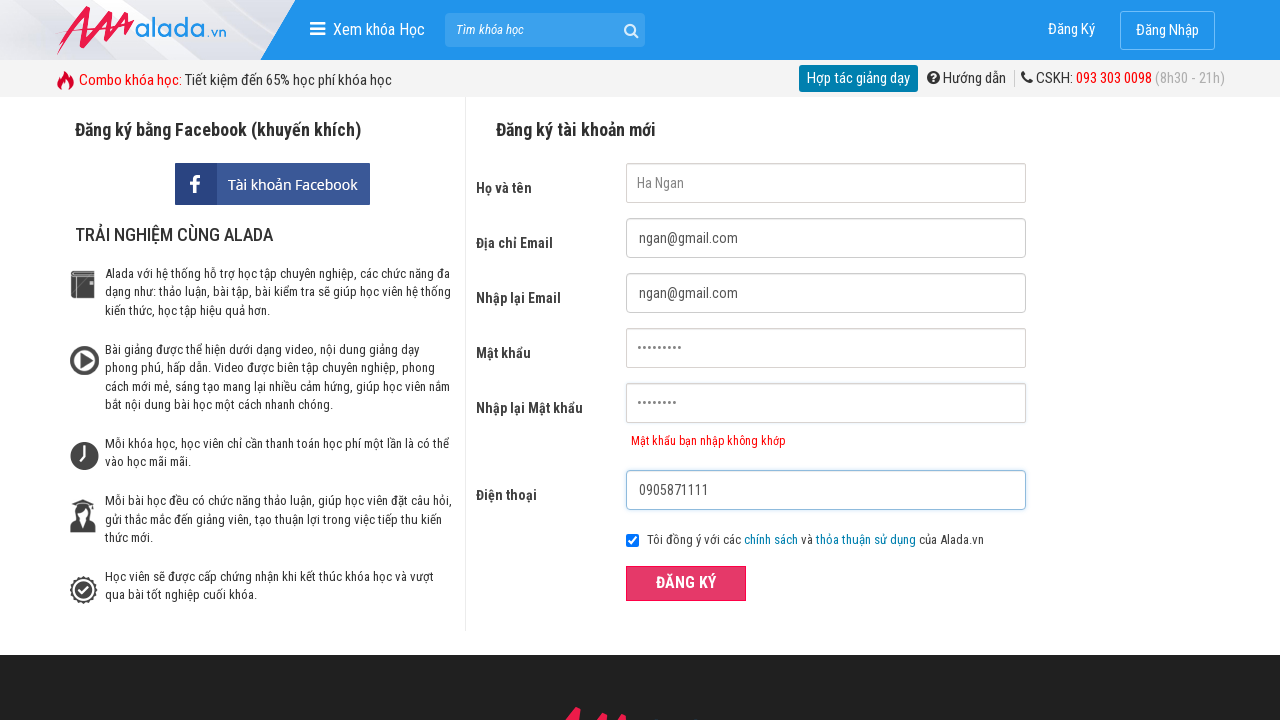

Password mismatch error message appeared
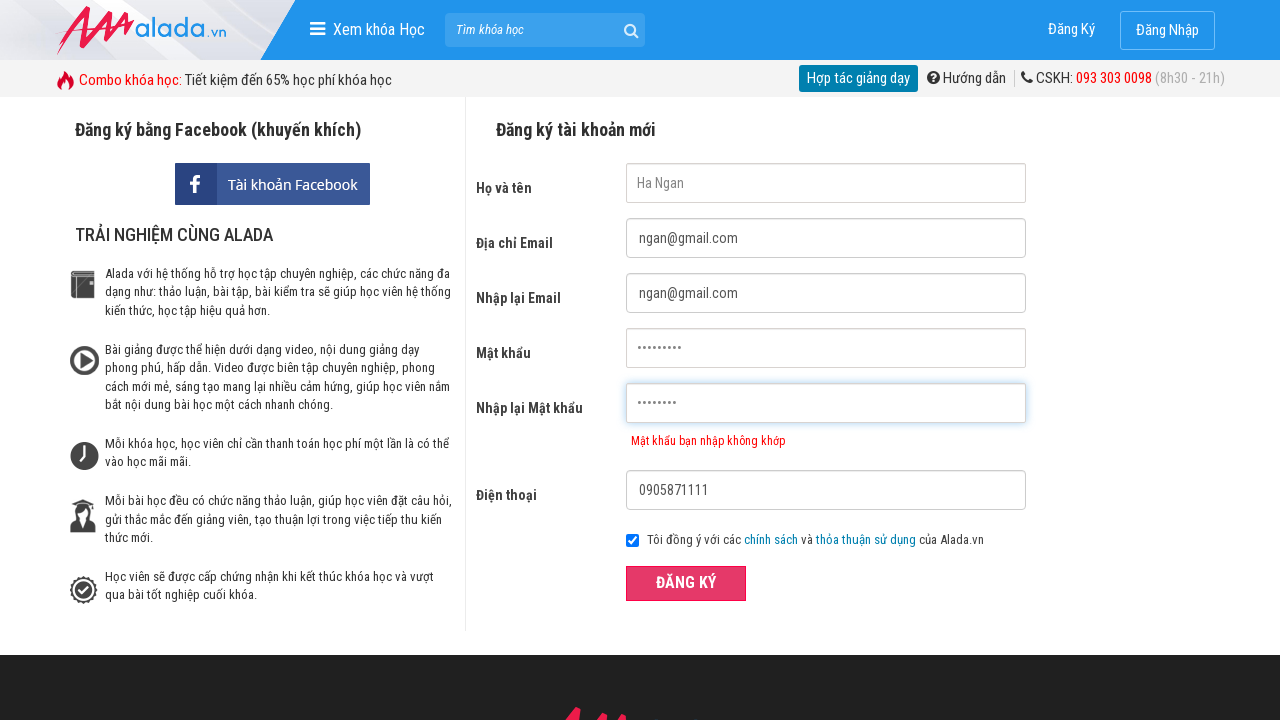

Verified error message 'Mật khẩu bạn nhập không khớp' is displayed
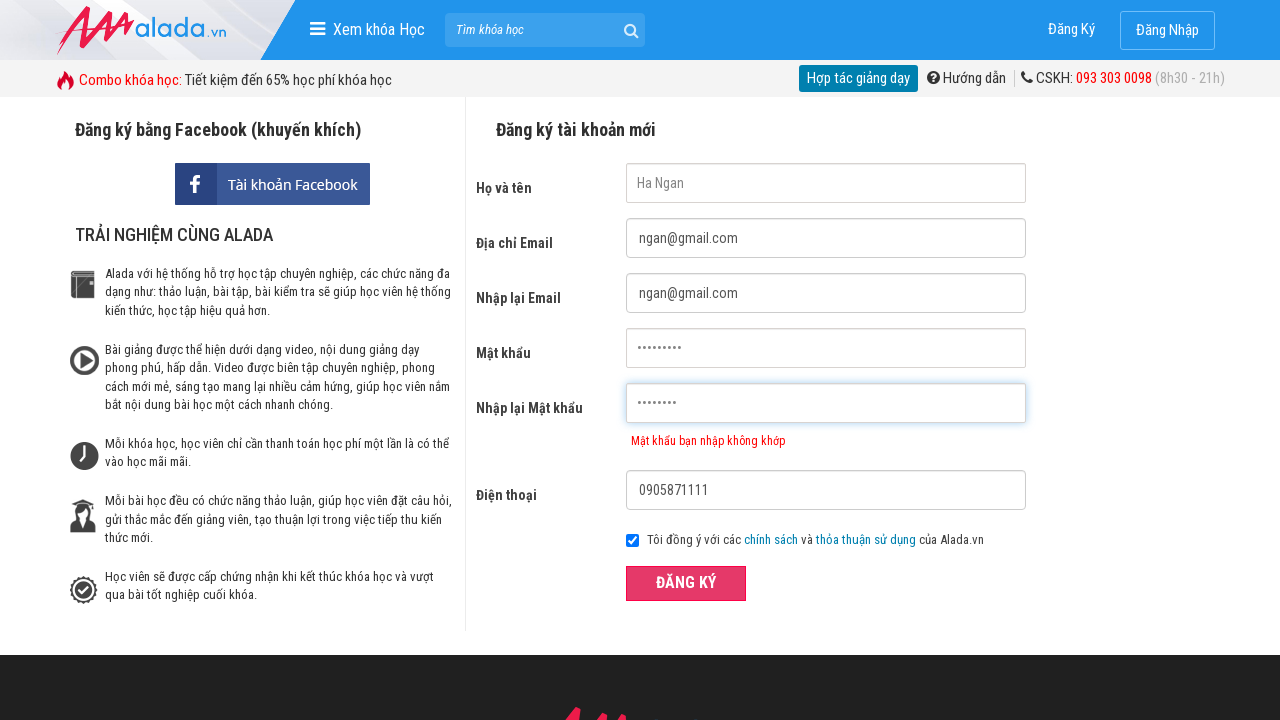

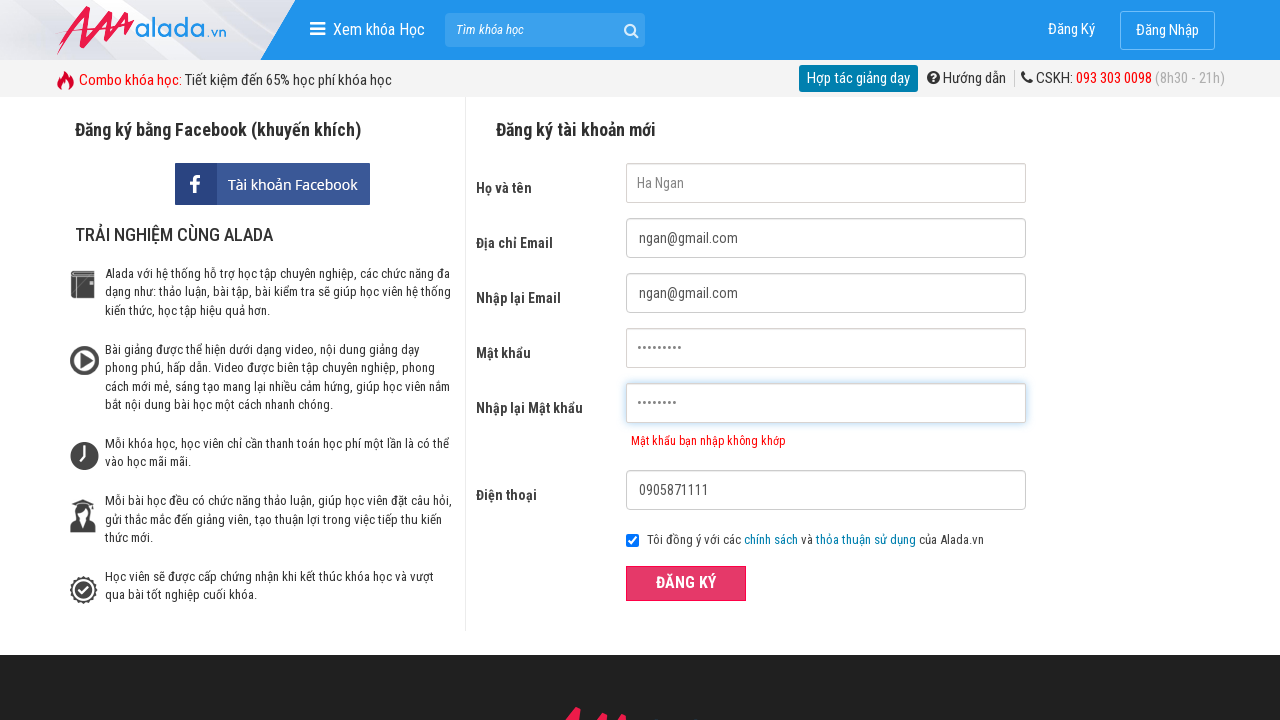